Tests the Playwright documentation website by verifying the page title, checking that the main headline is visible, confirming the "Get started" link is present, and navigating to the Docs section.

Starting URL: https://playwright.dev/

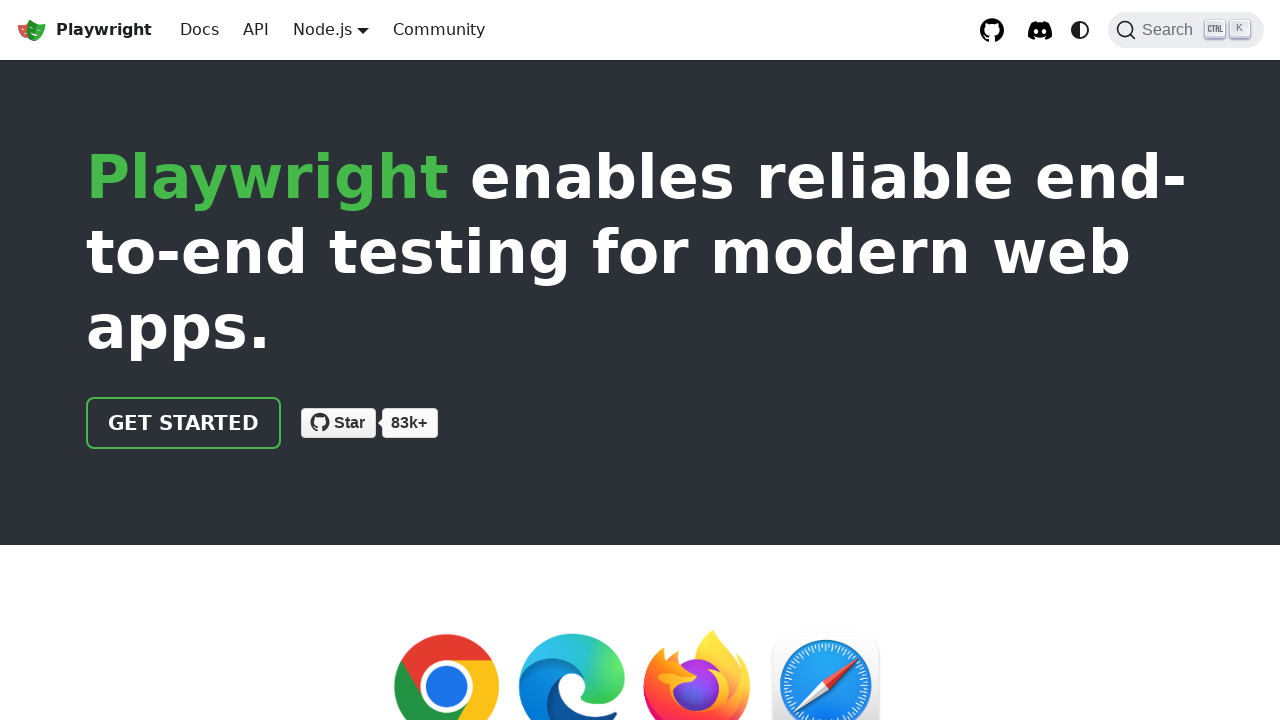

Verified page title contains 'Playwright'
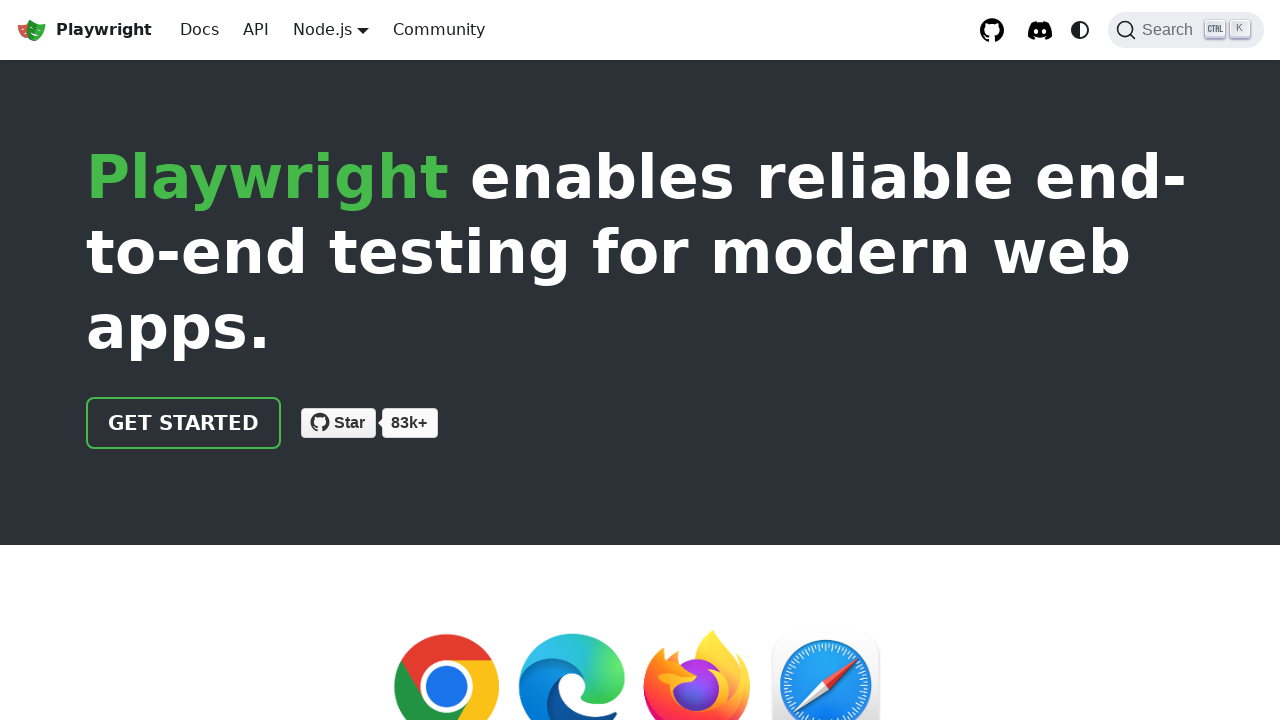

Verified main headline is visible
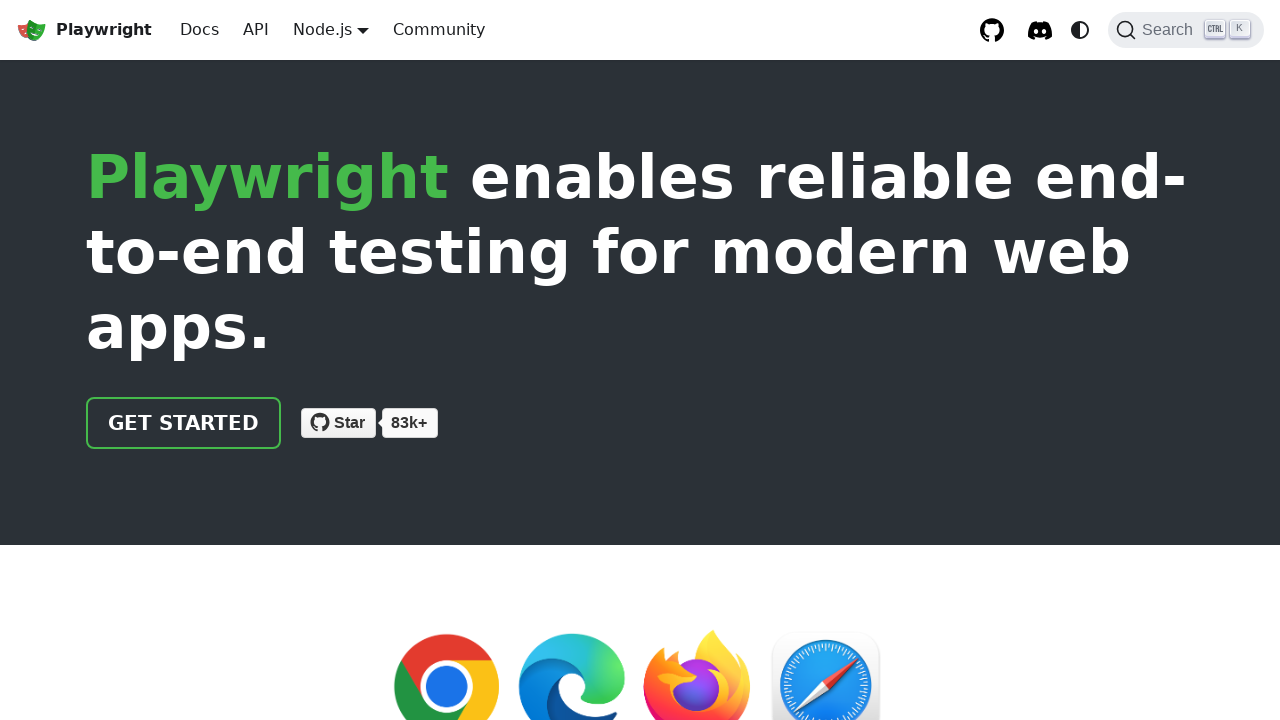

Verified 'Get started' link is visible
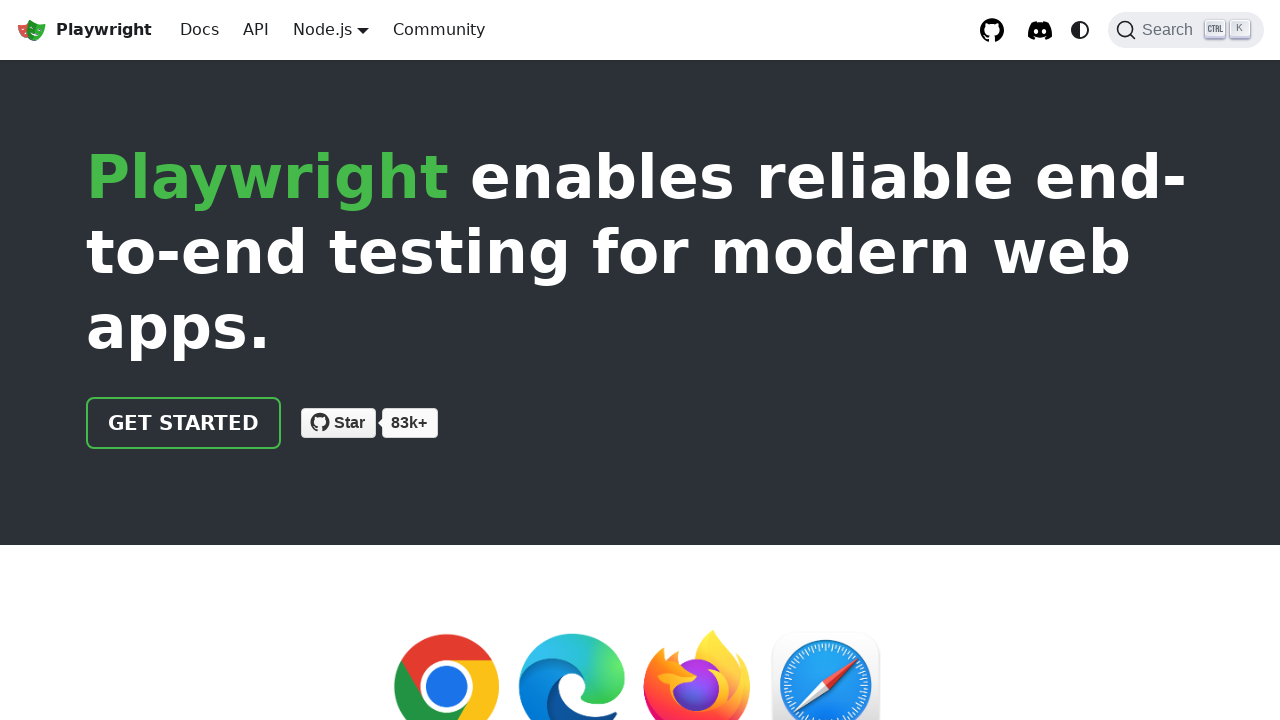

Clicked on 'Docs' navigation link at (200, 30) on internal:role=link[name="Docs"i]
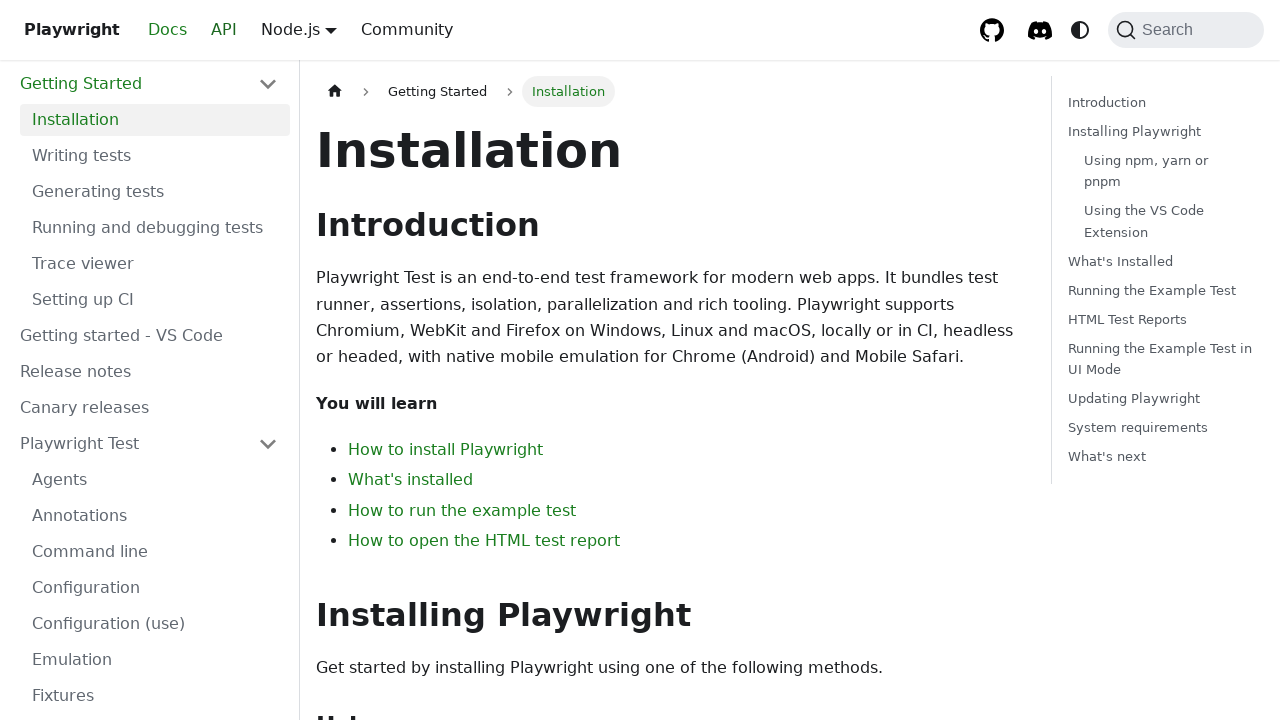

Verified URL contains 'docs'
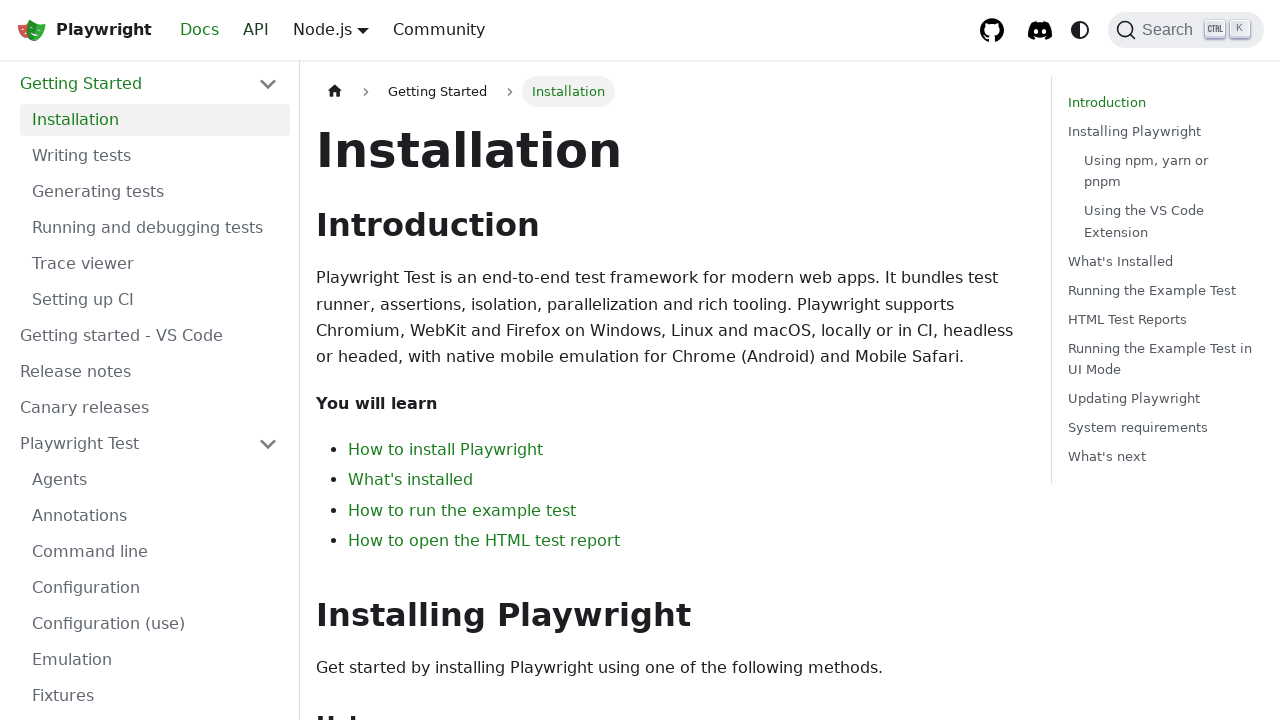

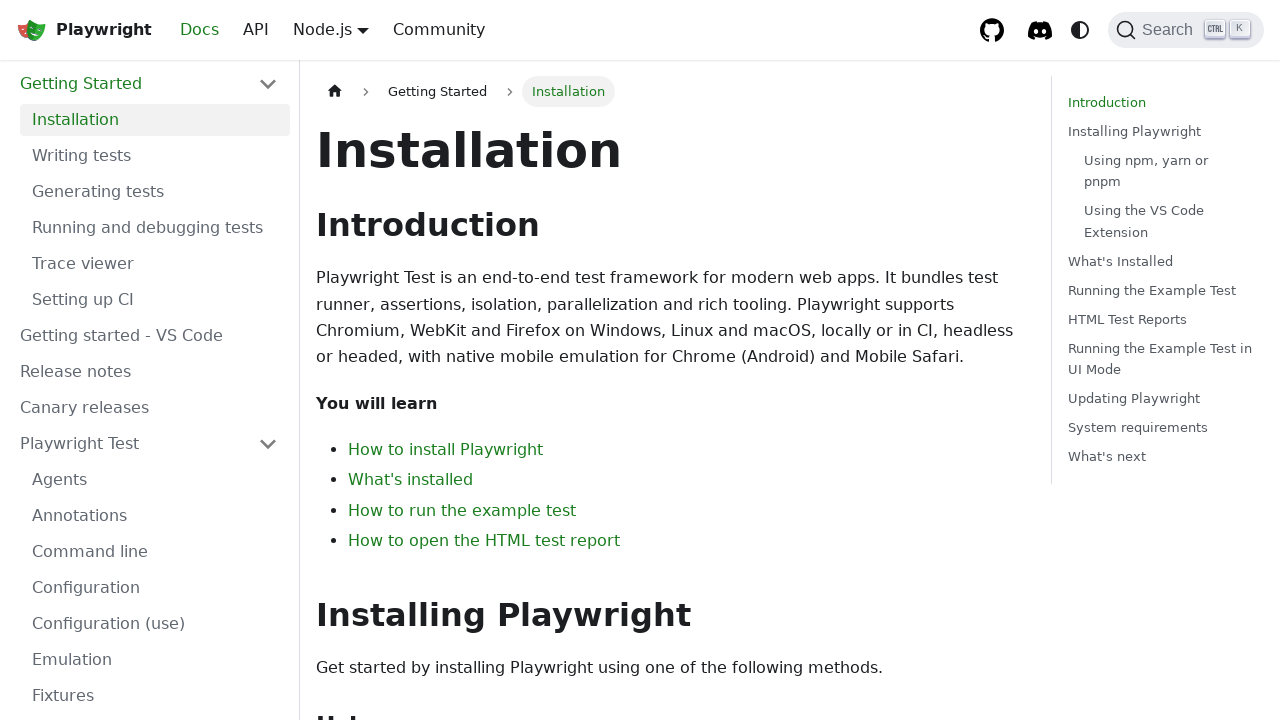